Tests JavaScript prompt alert handling by clicking the prompt button, entering text into the alert input, and accepting the alert

Starting URL: https://the-internet.herokuapp.com/javascript_alerts

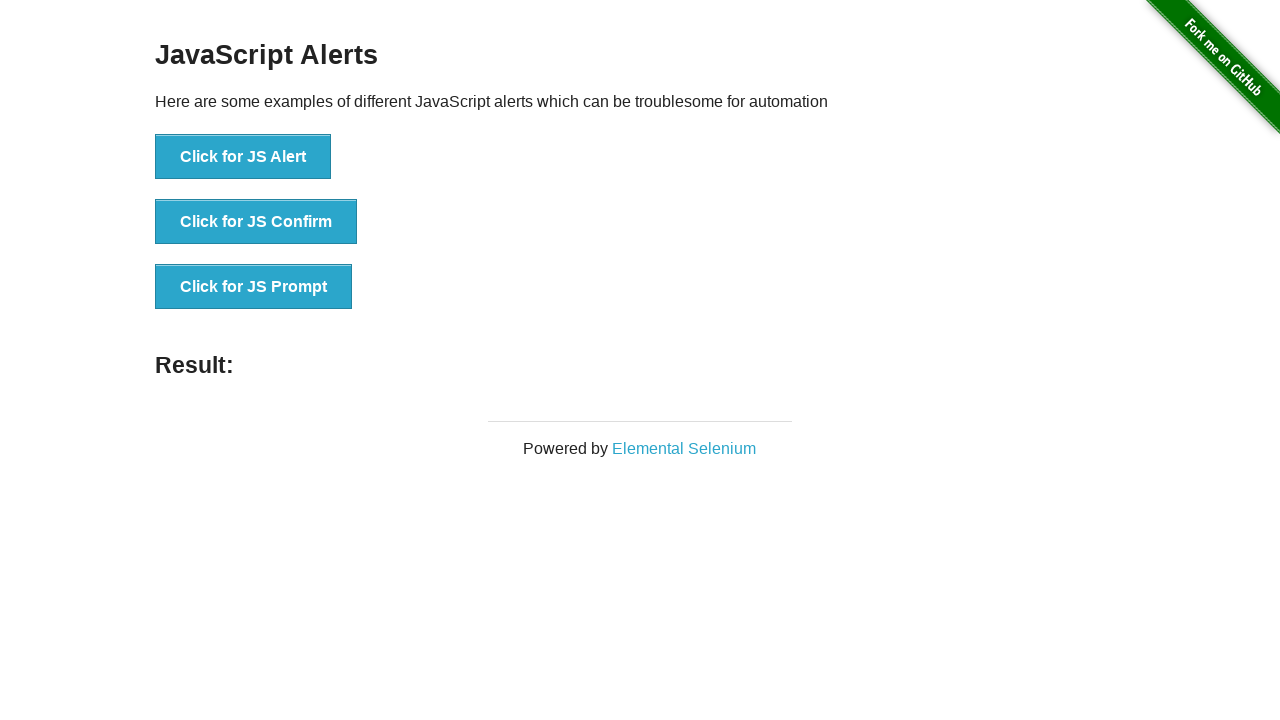

Clicked JS Prompt button to trigger alert at (254, 287) on xpath=//button[normalize-space()='Click for JS Prompt']
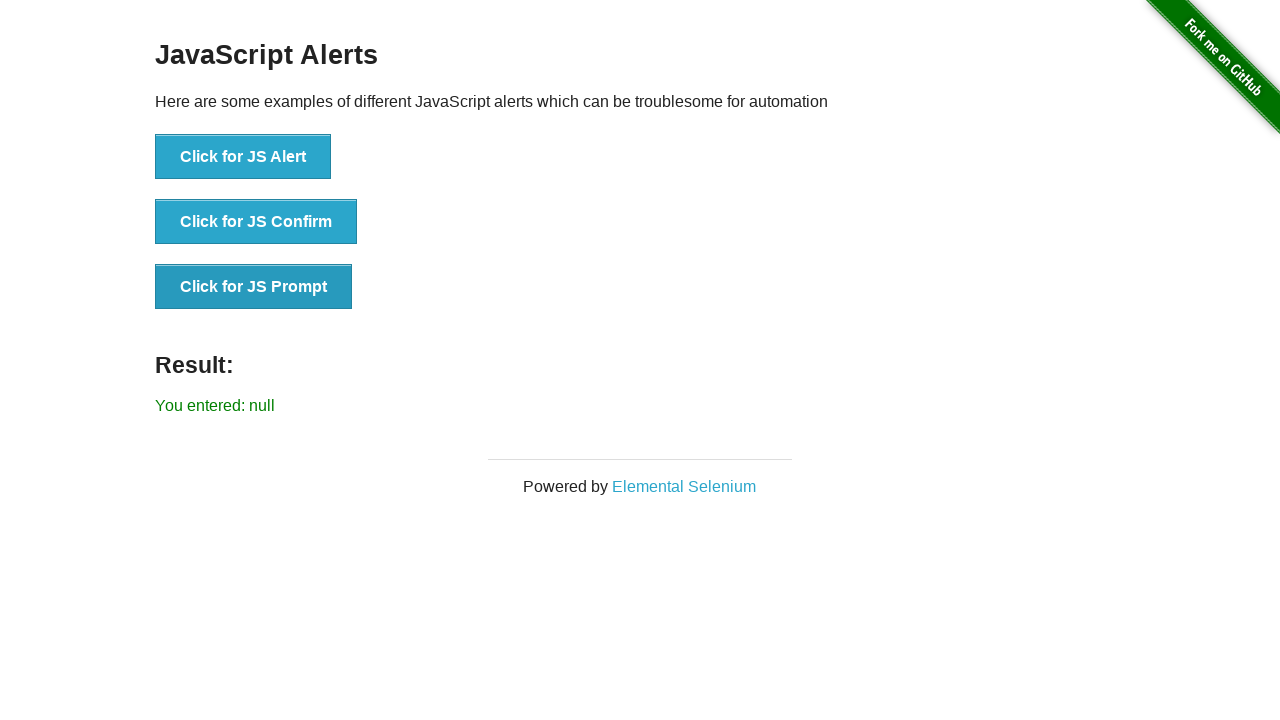

Set up dialog handler to accept prompt with 'Welcome' text
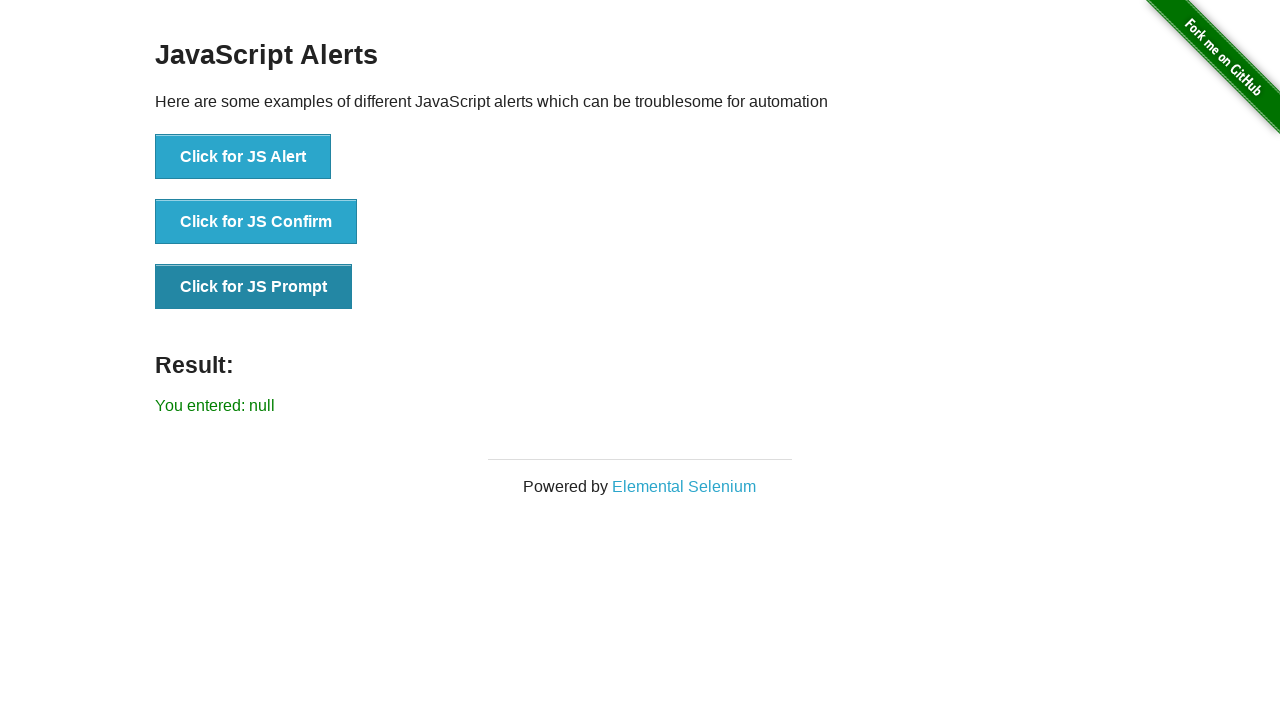

Clicked JS Prompt button again to trigger dialog with handler active at (254, 287) on xpath=//button[normalize-space()='Click for JS Prompt']
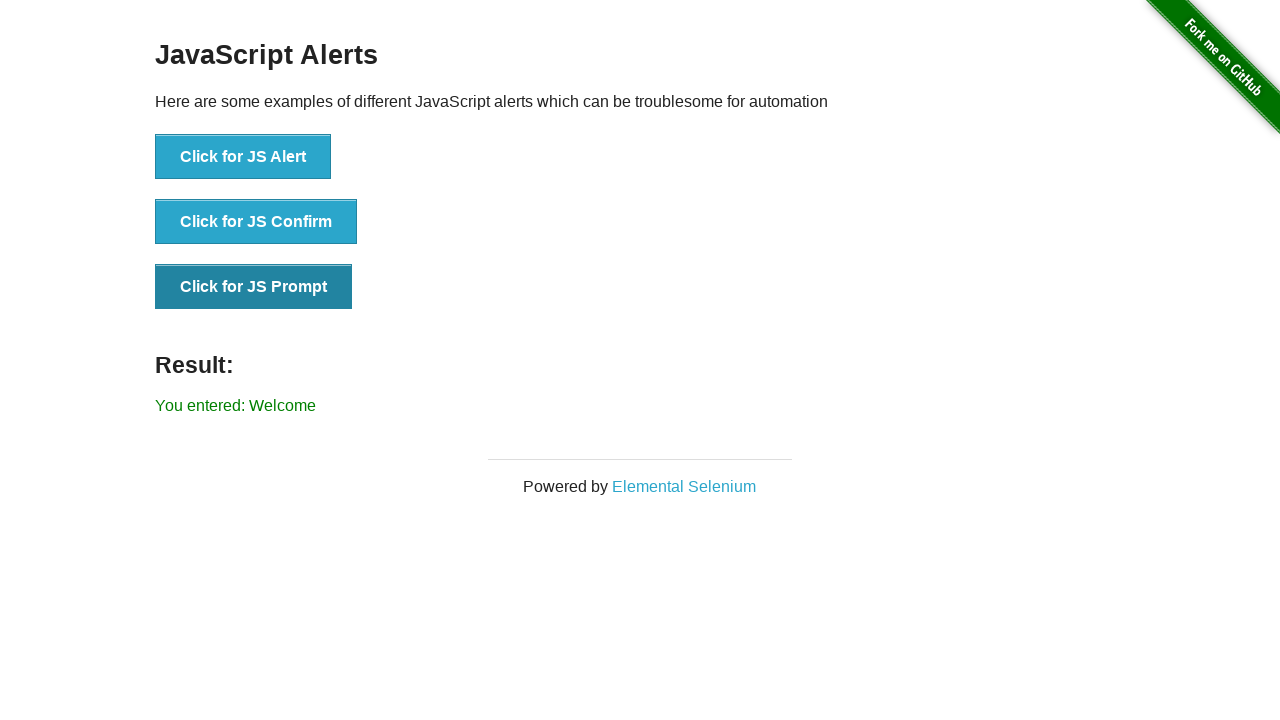

Result element appeared, confirming prompt was handled successfully
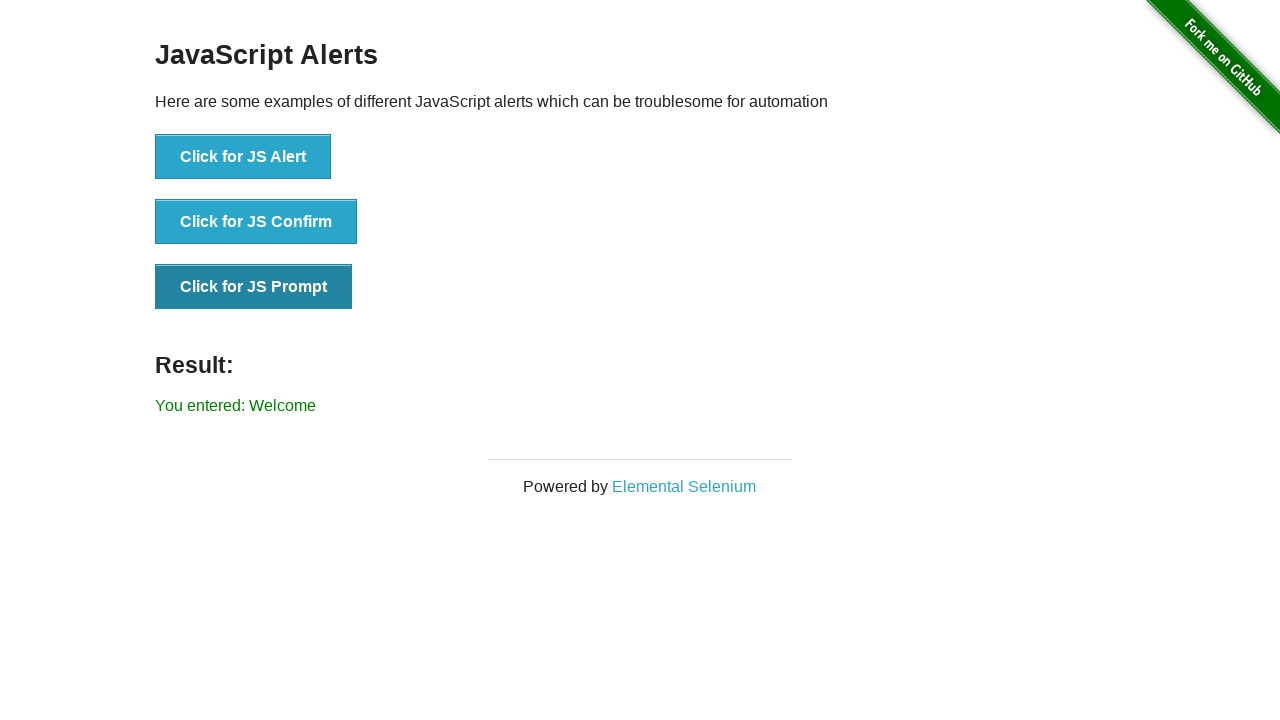

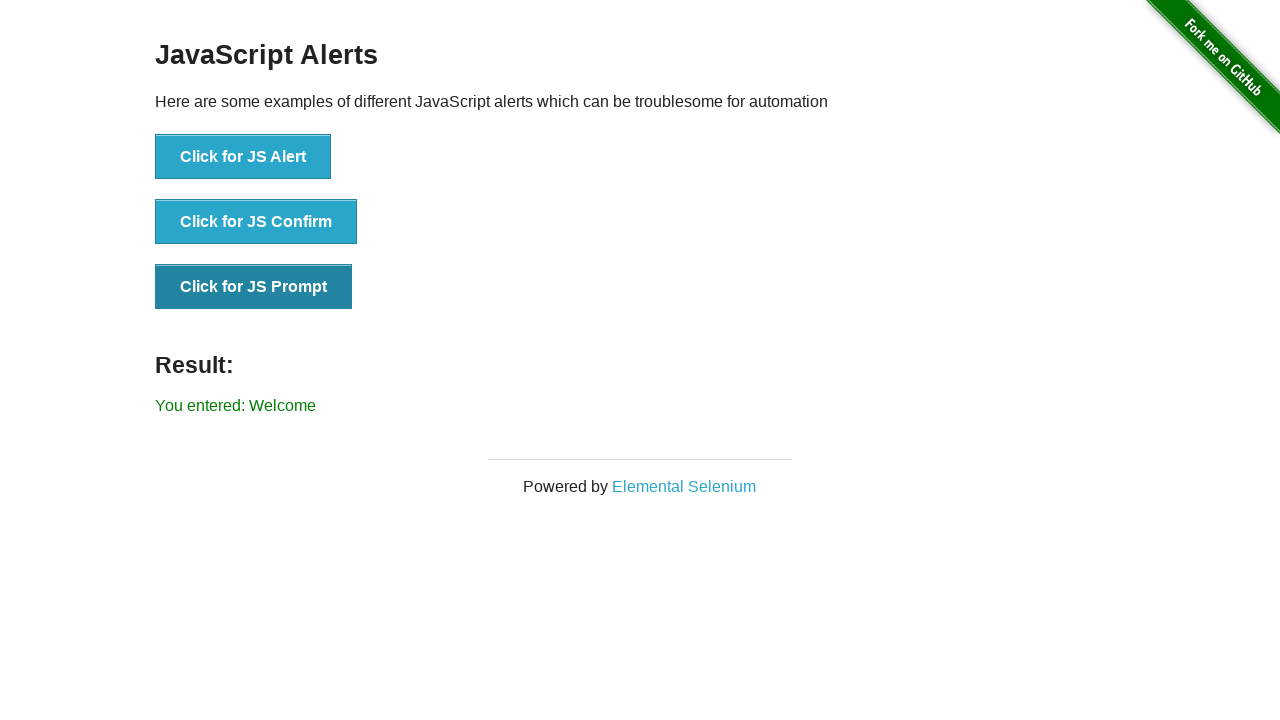